Tests partial link text locator by navigating to a blog page and clicking a link that contains the text "up window" to open a popup window.

Starting URL: http://omayo.blogspot.com/

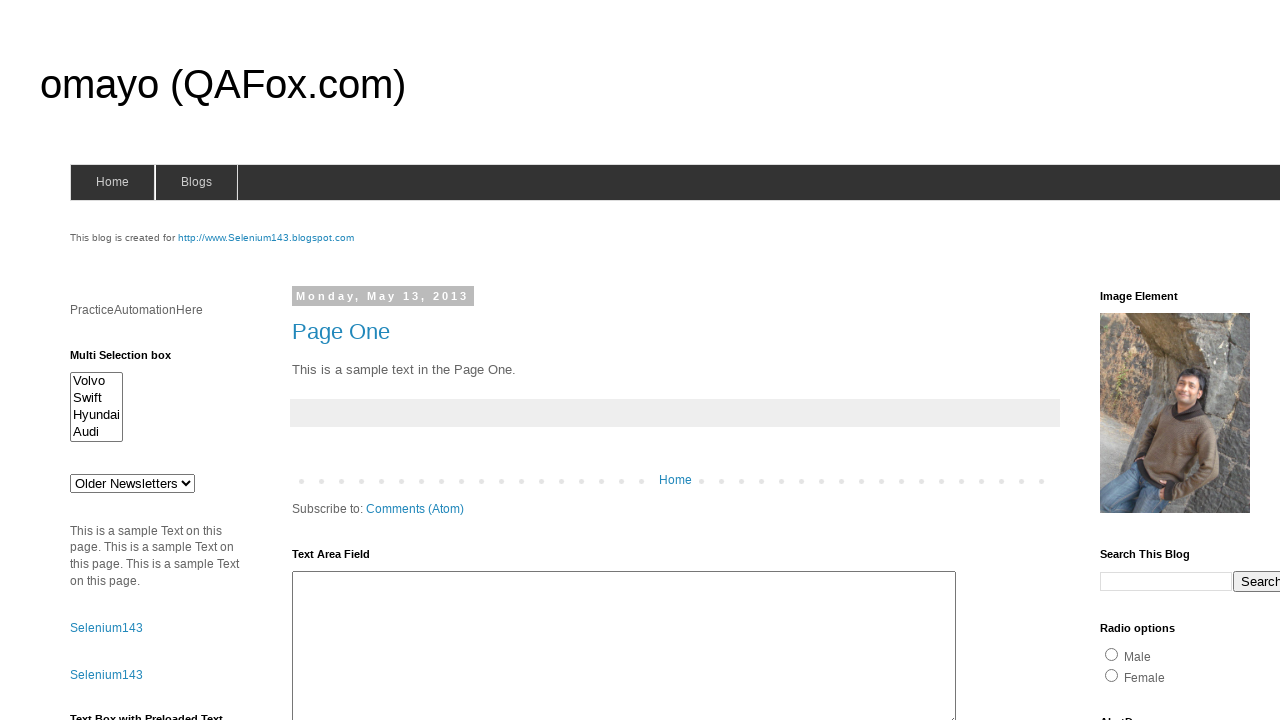

Clicked link containing partial text 'up window' to open popup window at (132, 360) on a:has-text('up window')
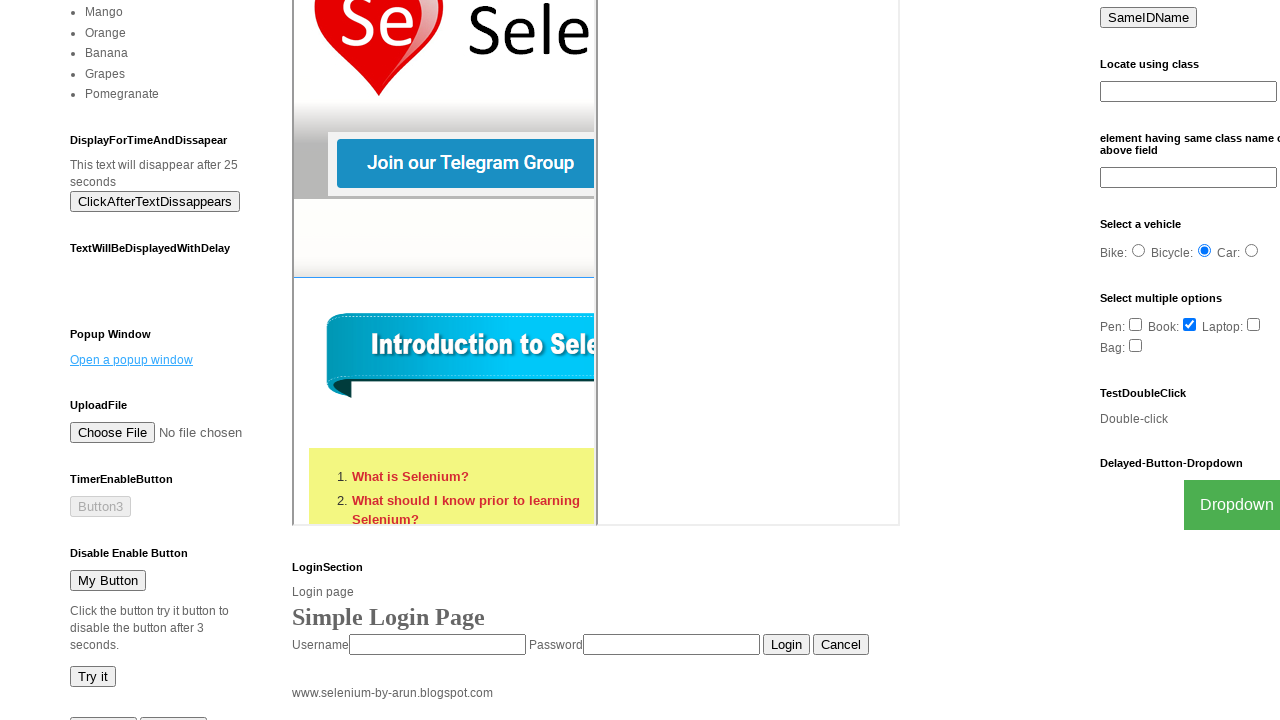

Waited 2 seconds for popup window to complete loading
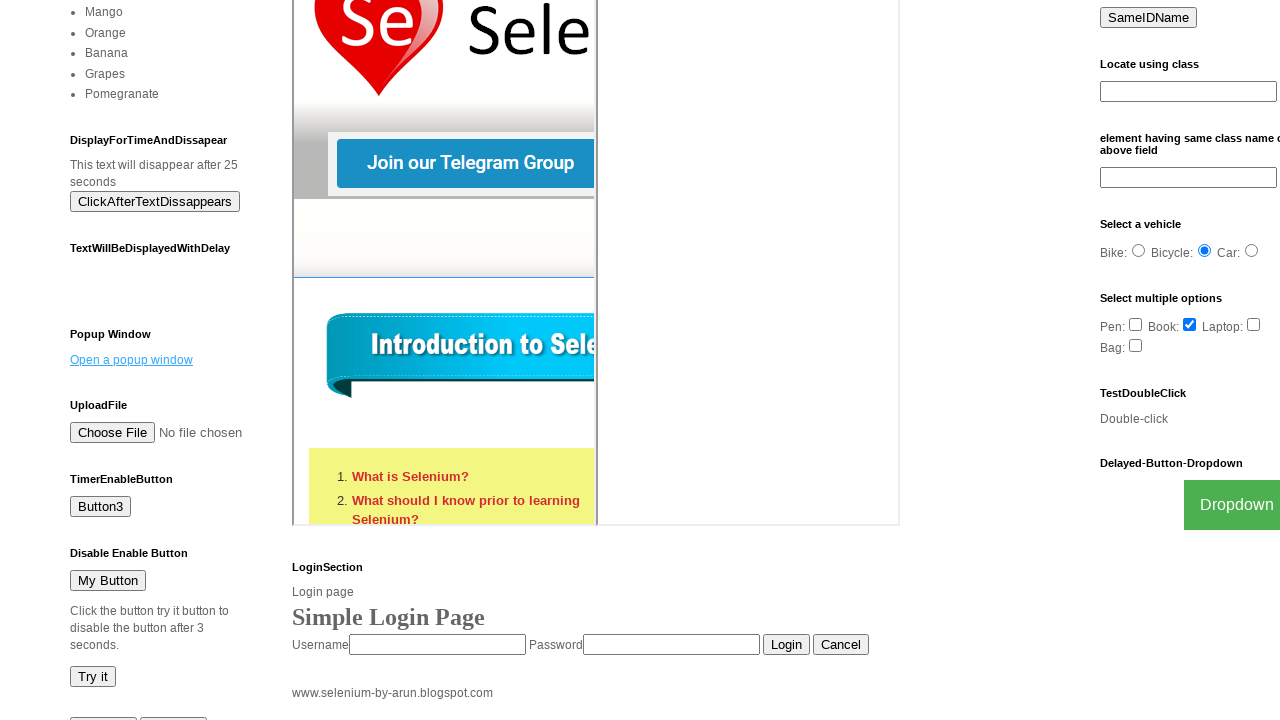

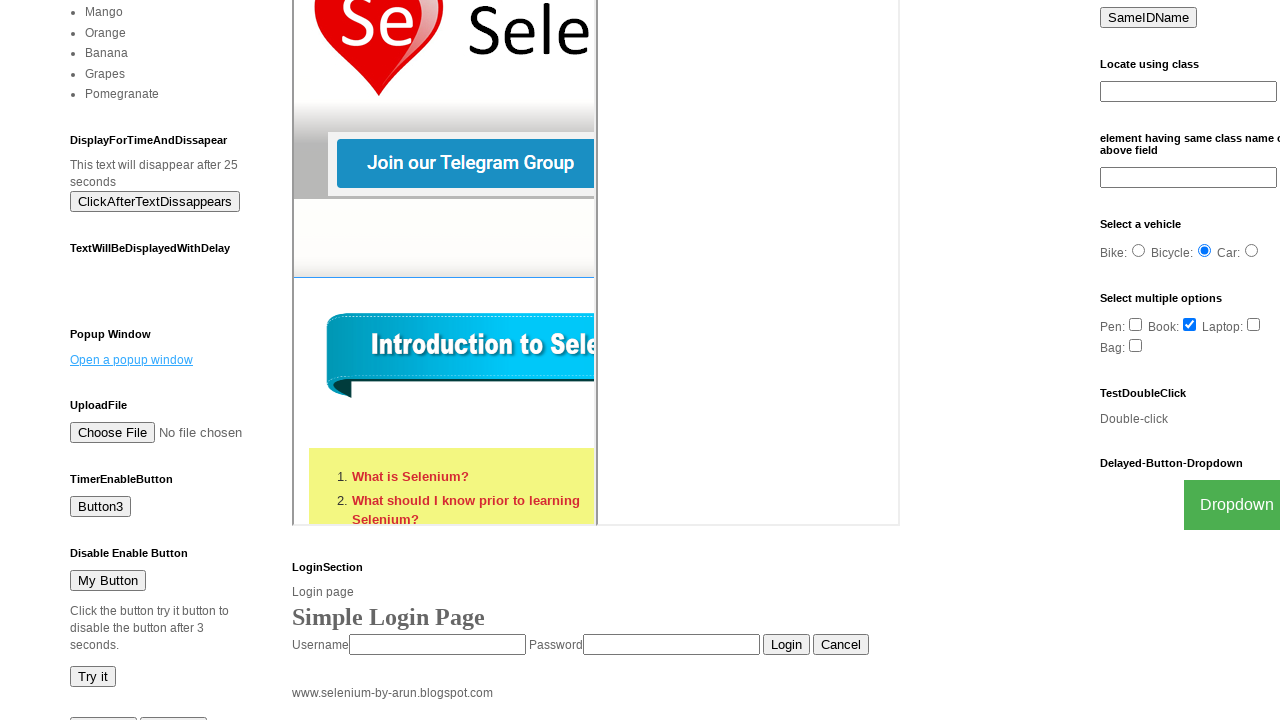